Tests navigation to the form authentication page and verifies the login page title

Starting URL: https://the-internet.herokuapp.com/

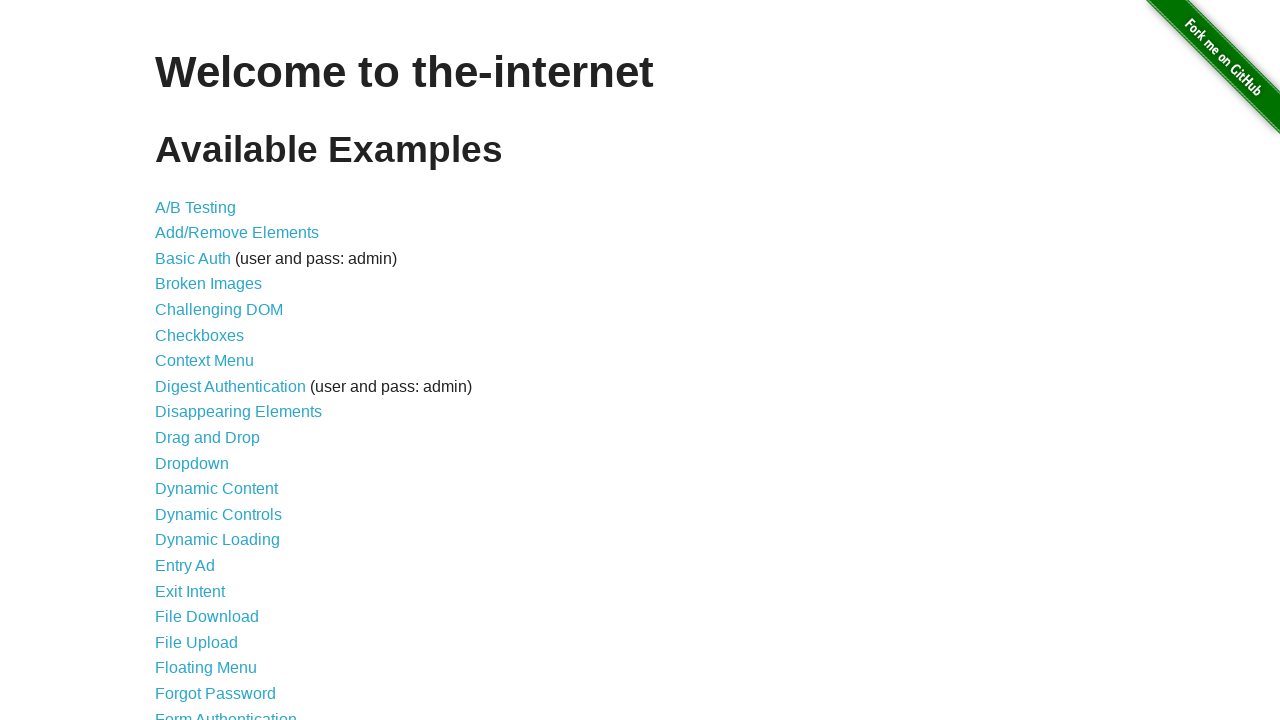

Clicked on form authentication link at (226, 712) on a[href='/login']
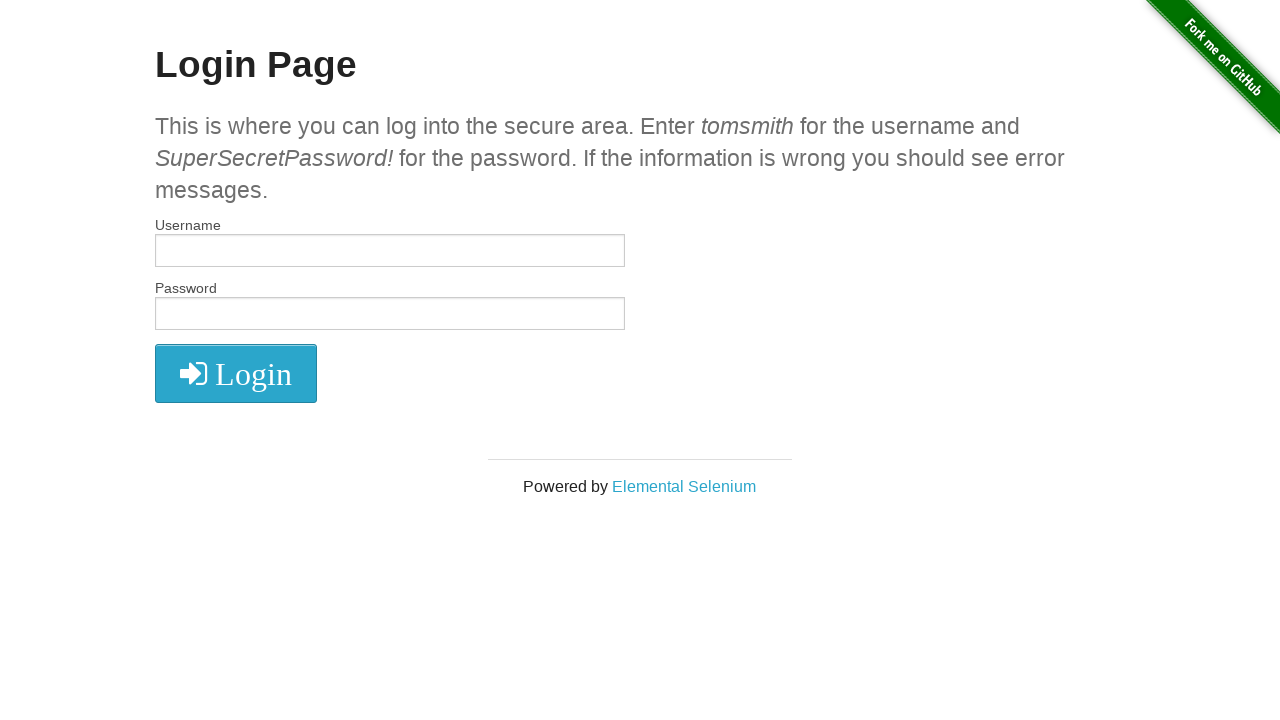

Waited for login page title to load and verified it is displayed
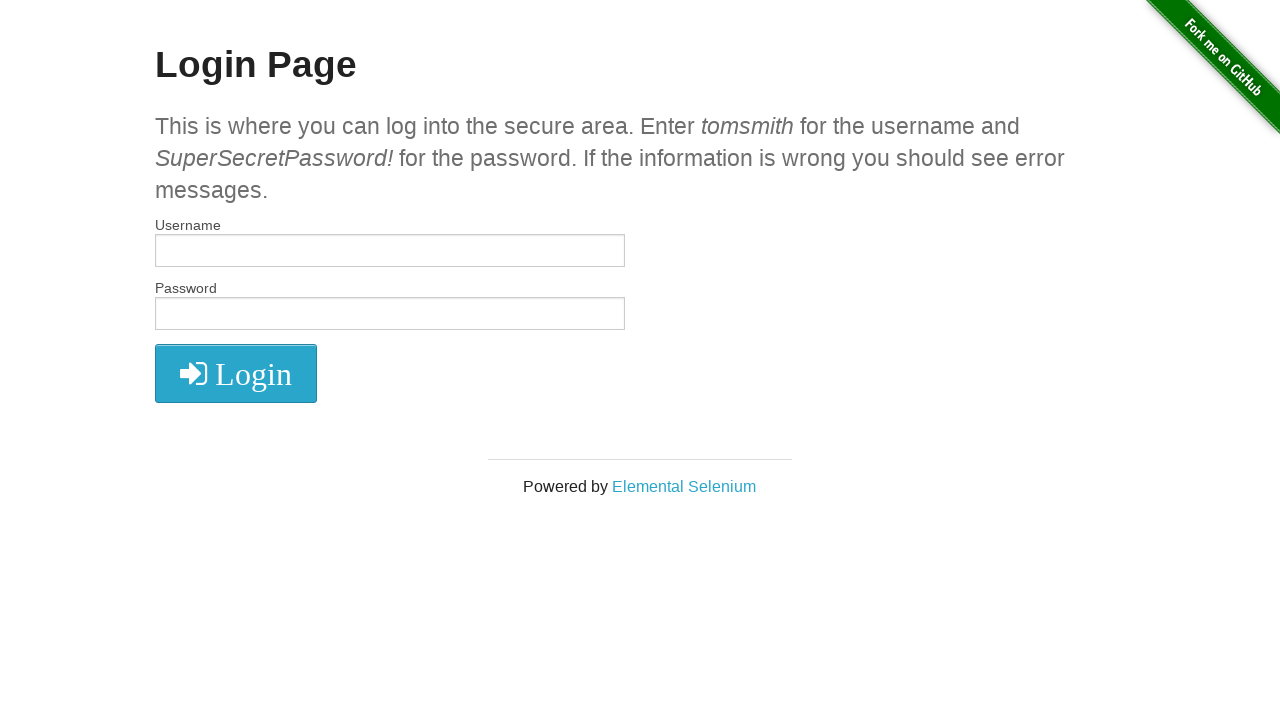

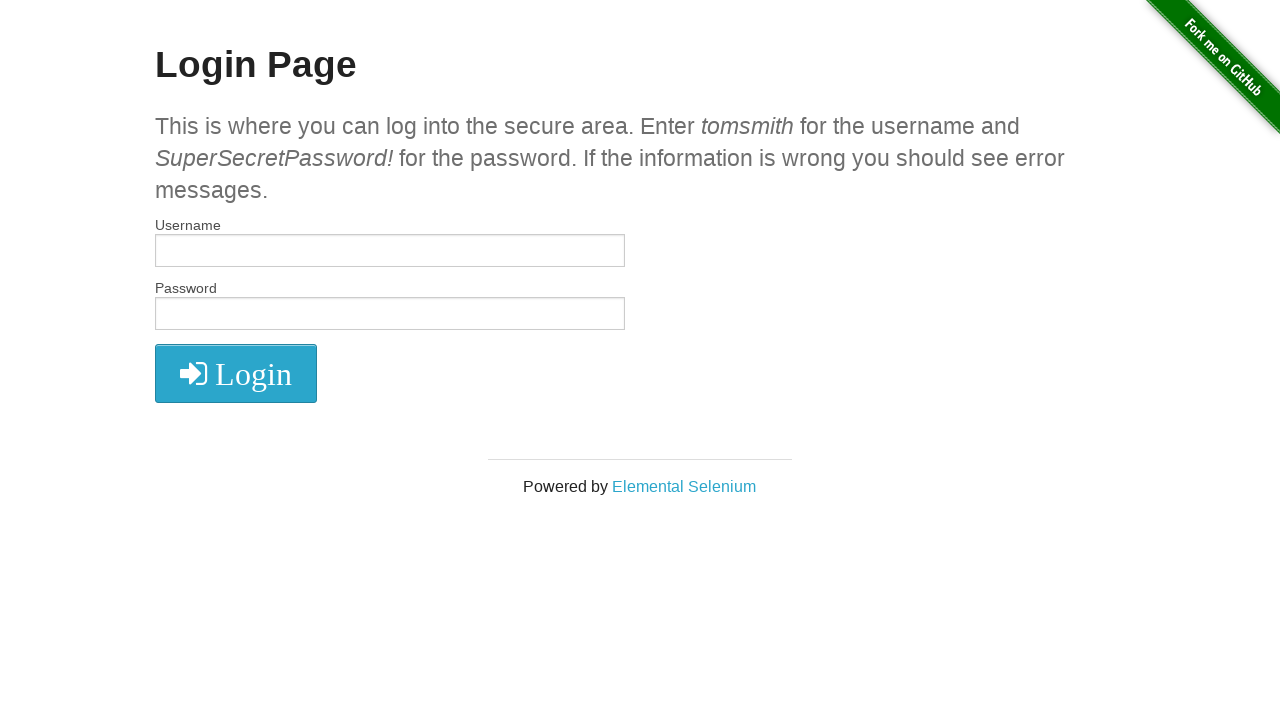